Tests a registration form by filling in first name, last name, and email fields, then submitting the form

Starting URL: https://suninjuly.github.io/registration2.html

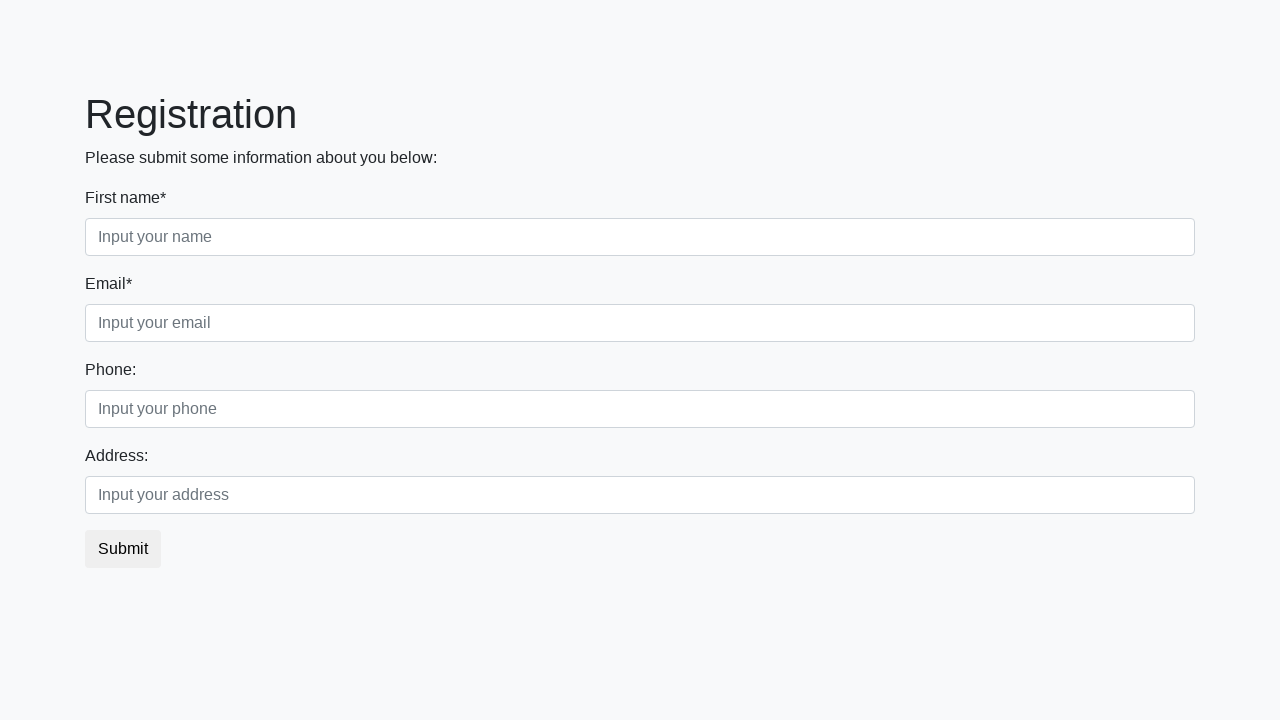

Navigated to registration form page
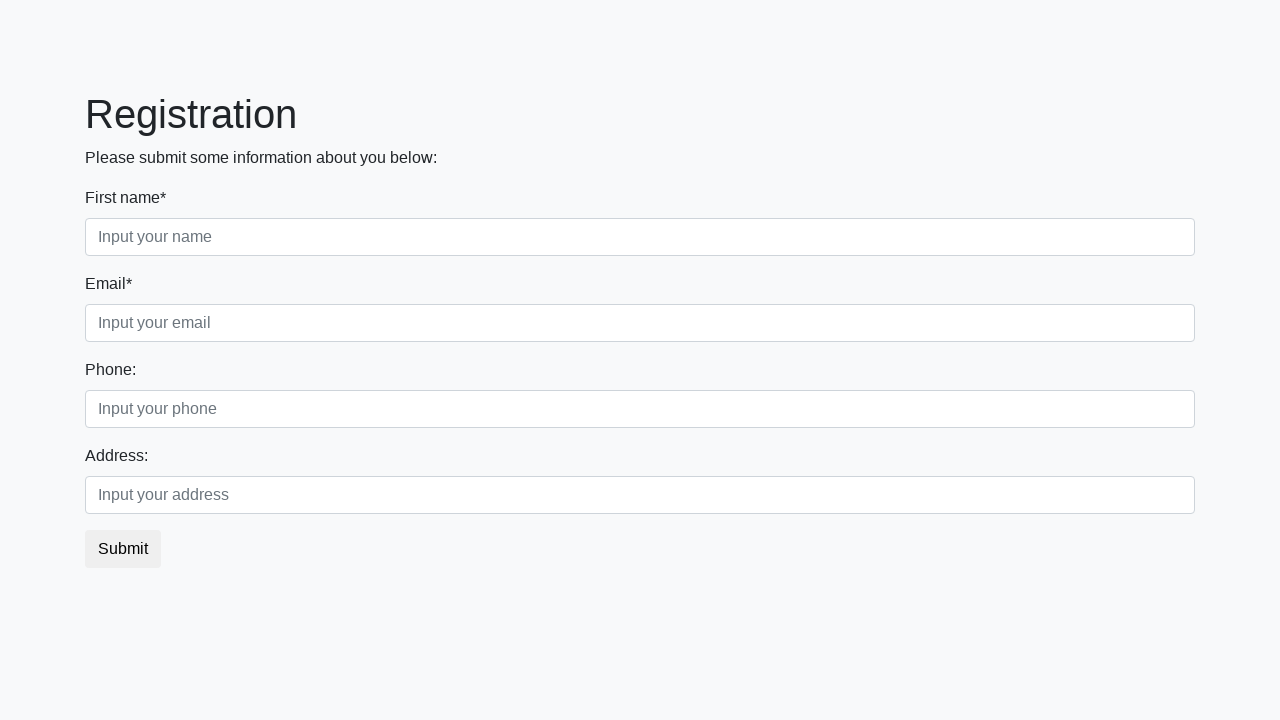

Filled first name field with 'Ivan' on div.form-group.first_class > input
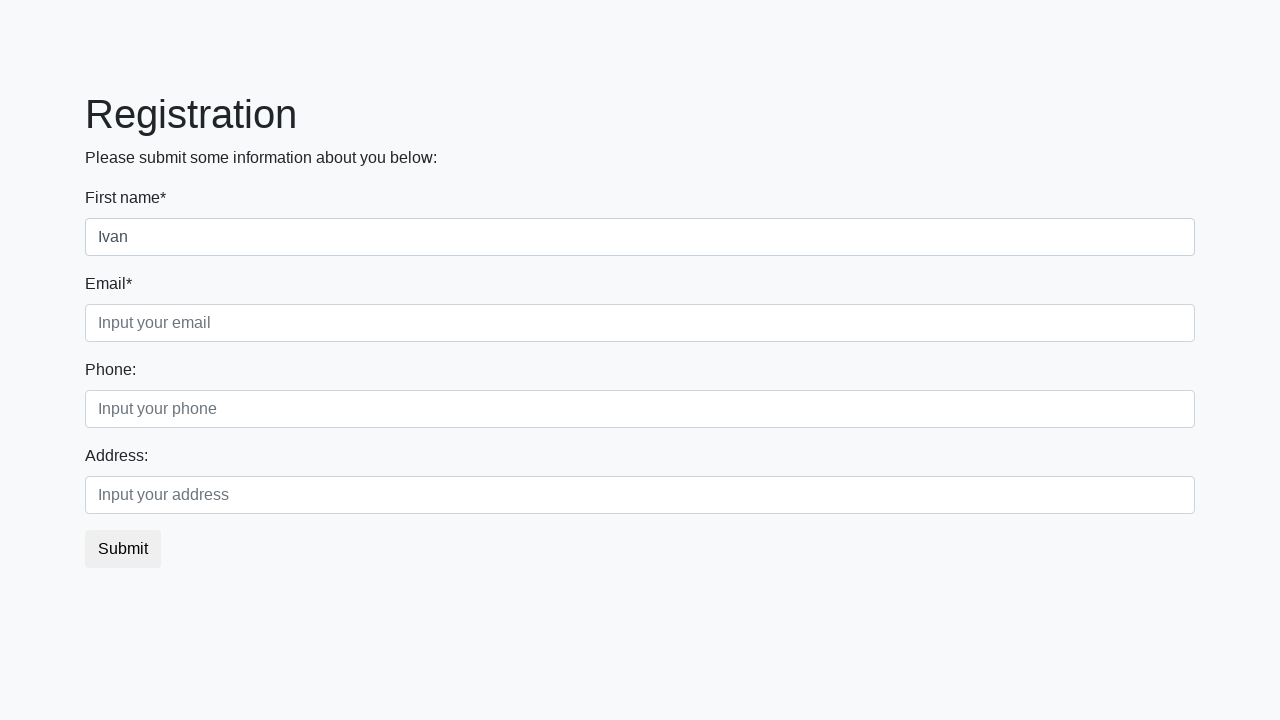

Filled last name field with 'Ivanov' on div.form-group.second_class > input
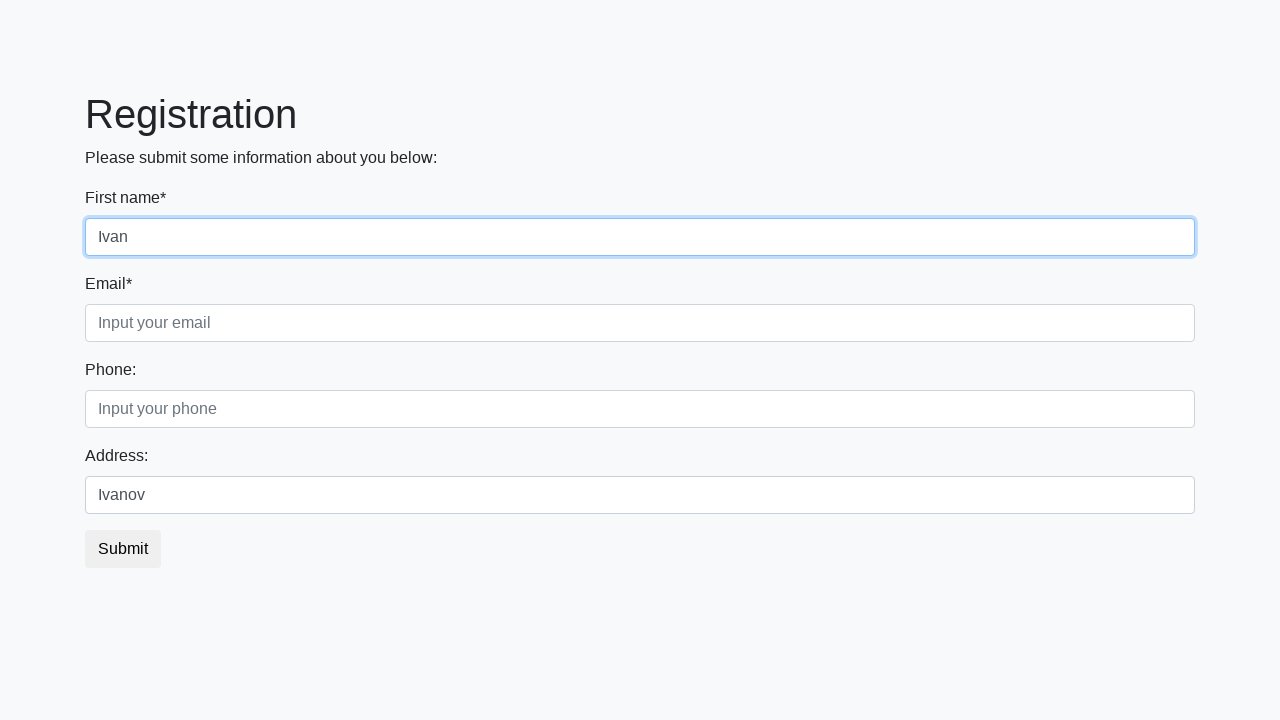

Filled email field with 'mail@mail.ru' on div.form-group.third_class > input
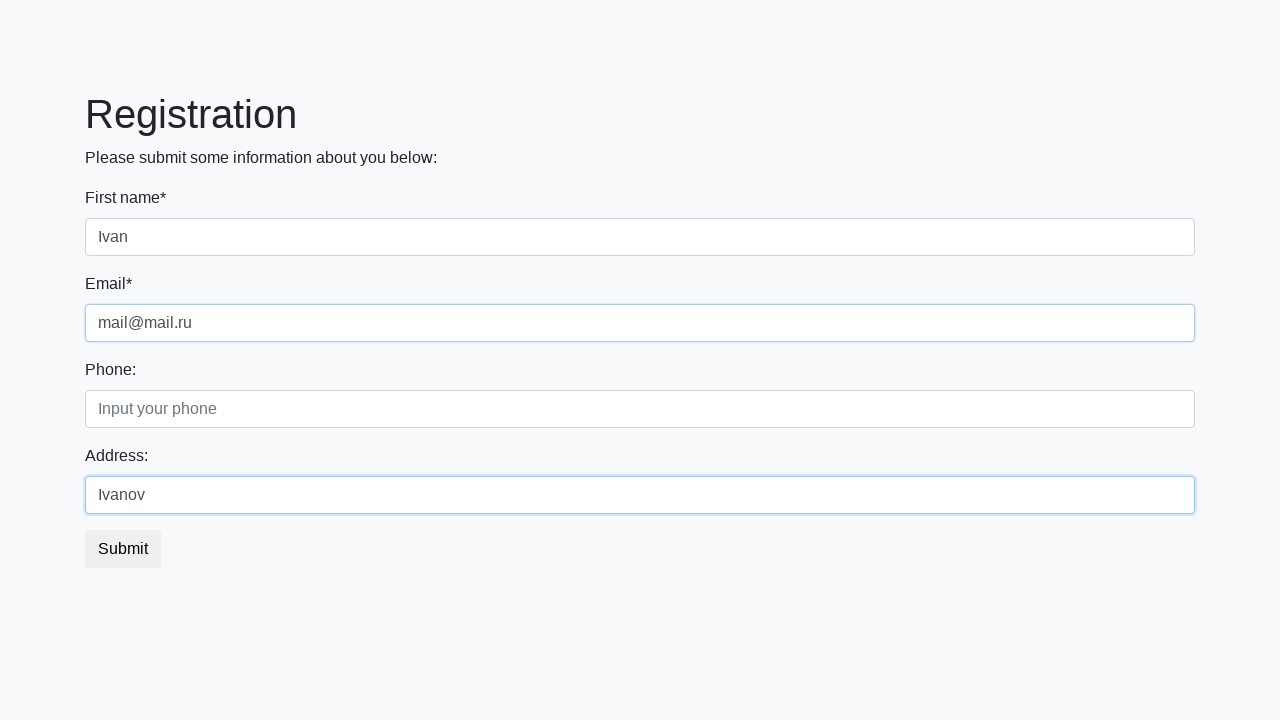

Clicked submit button to register at (123, 549) on button[type='submit']
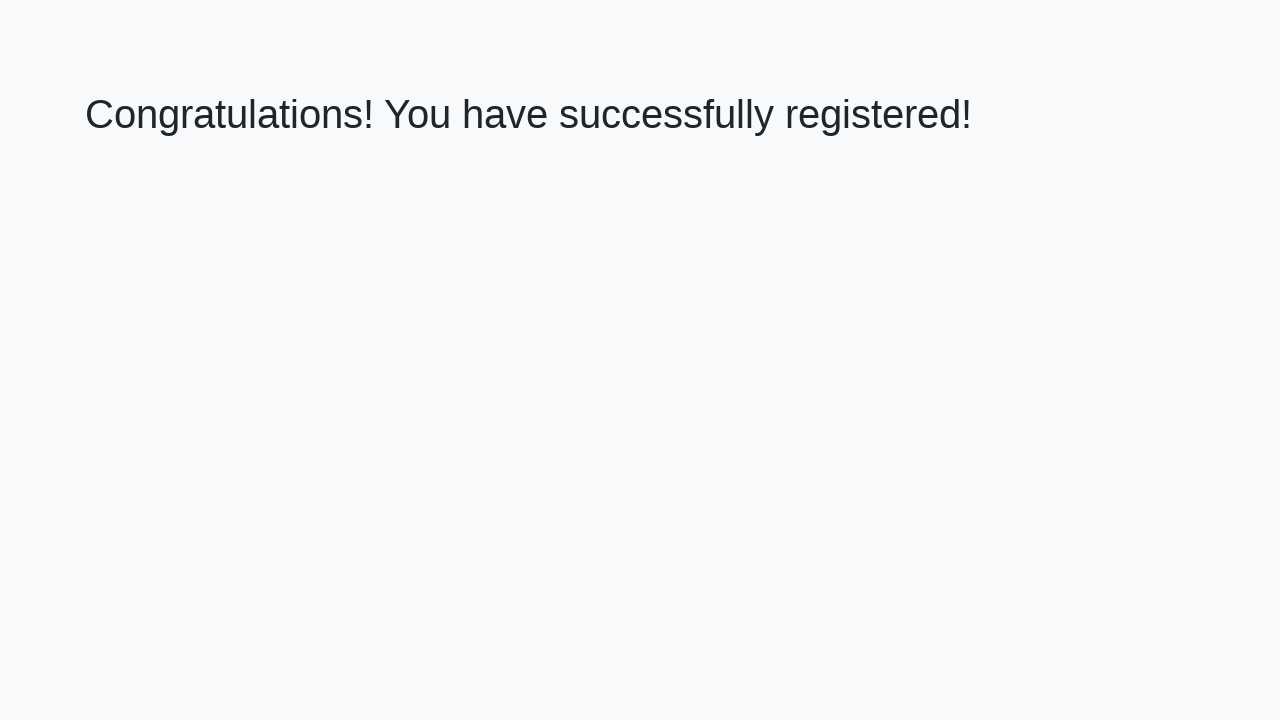

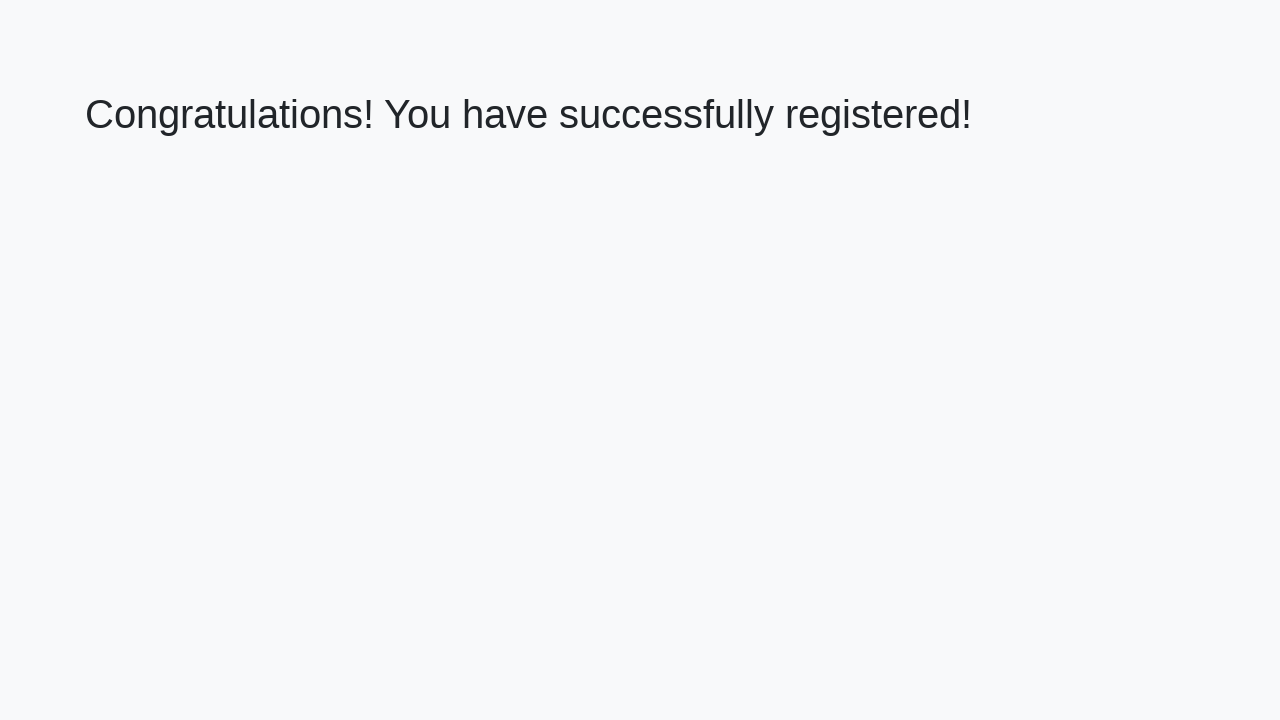